Tests form submission by filling first name, last name, and email fields and submitting the form

Starting URL: https://secure-retreat-92358.herokuapp.com/

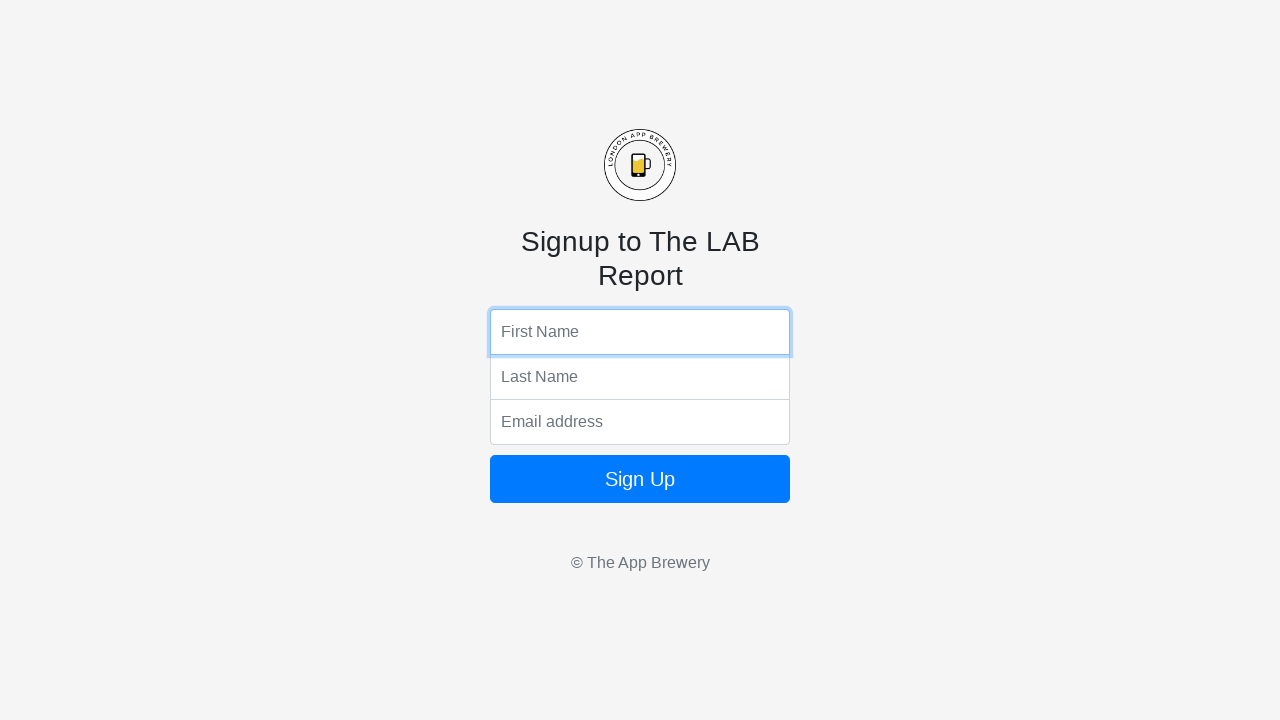

Filled first name field with 'Brandon' on input[name='fName']
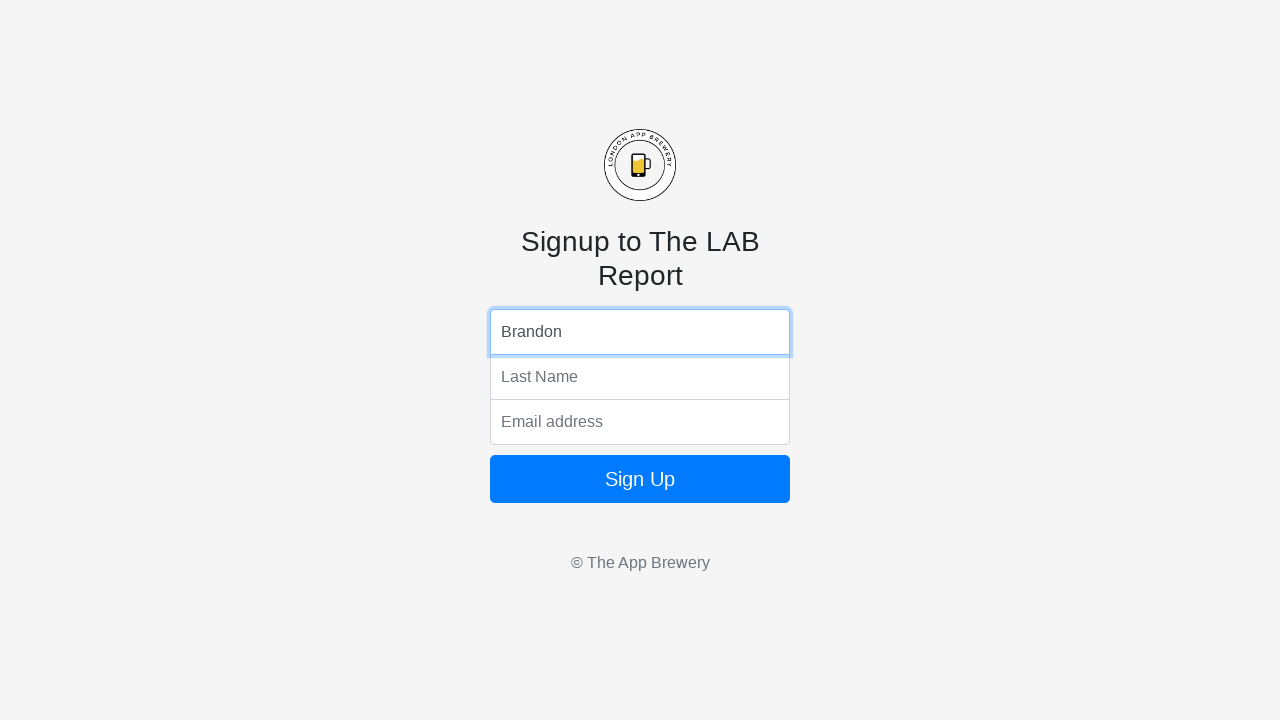

Filled last name field with 'Michael' on input[name='lName']
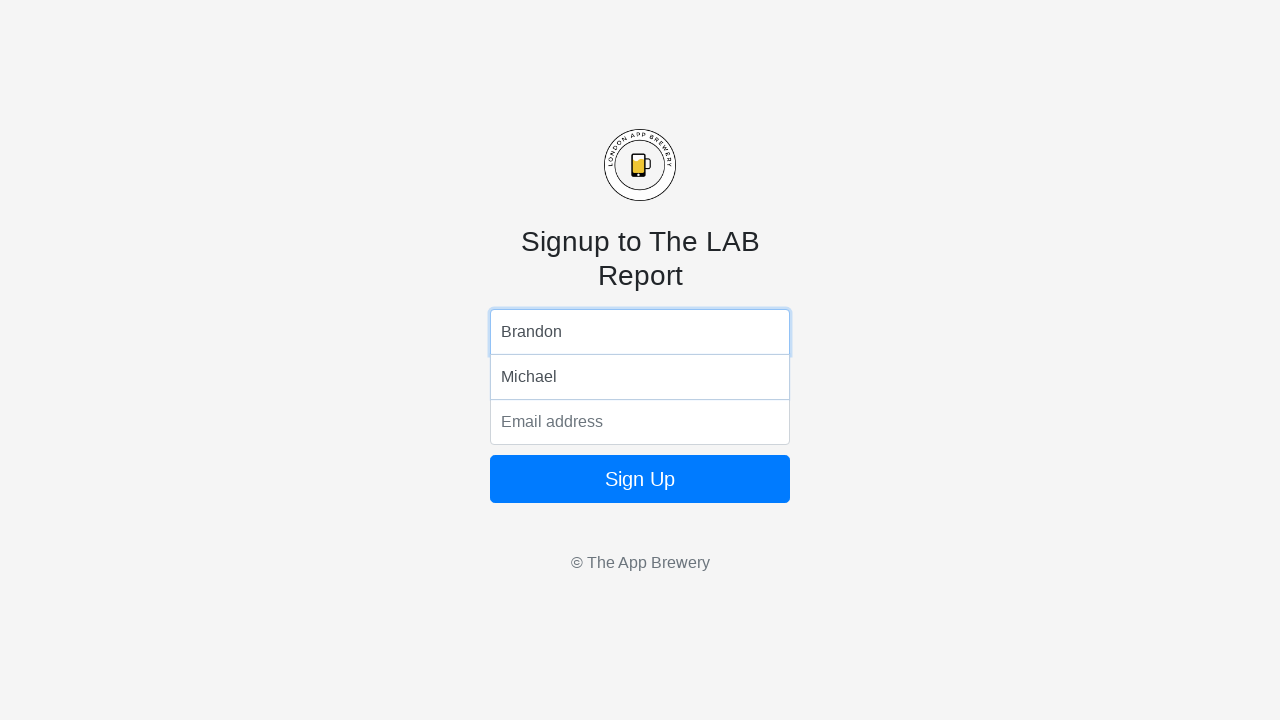

Filled email field with 'brandon_michael@example.com' on input[name='email']
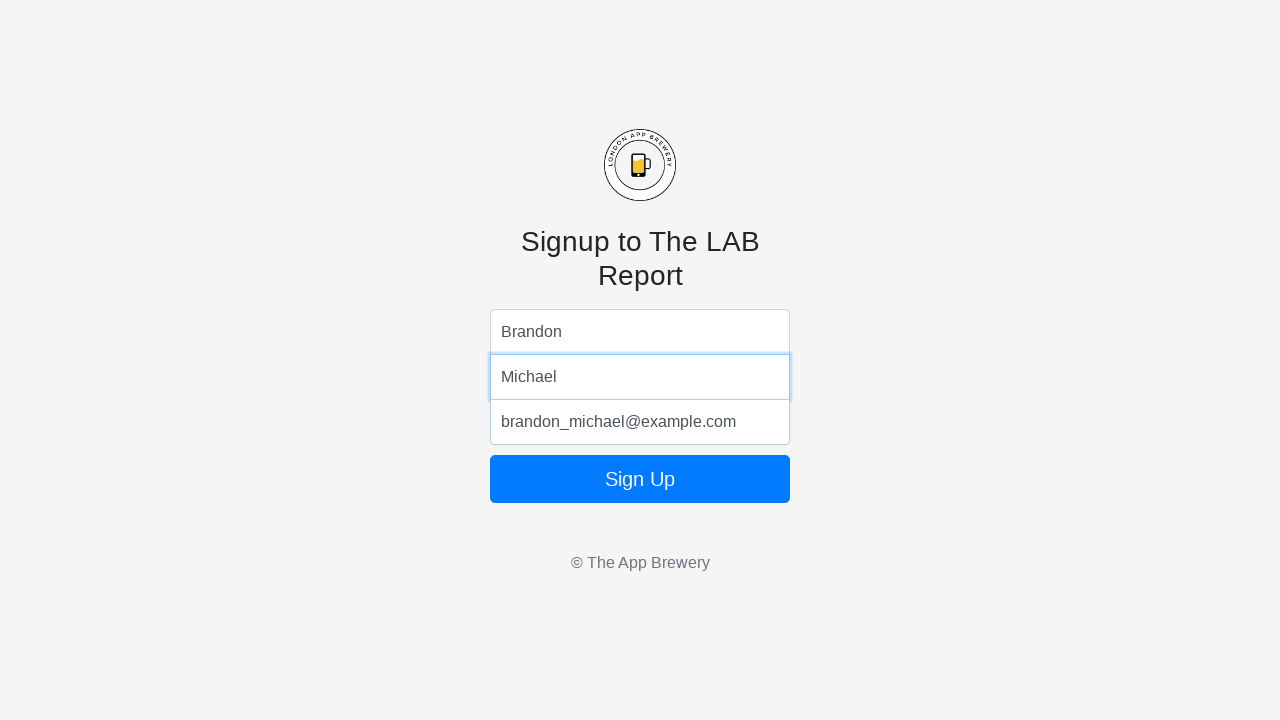

Submitted form by pressing Enter on submit button on .btn
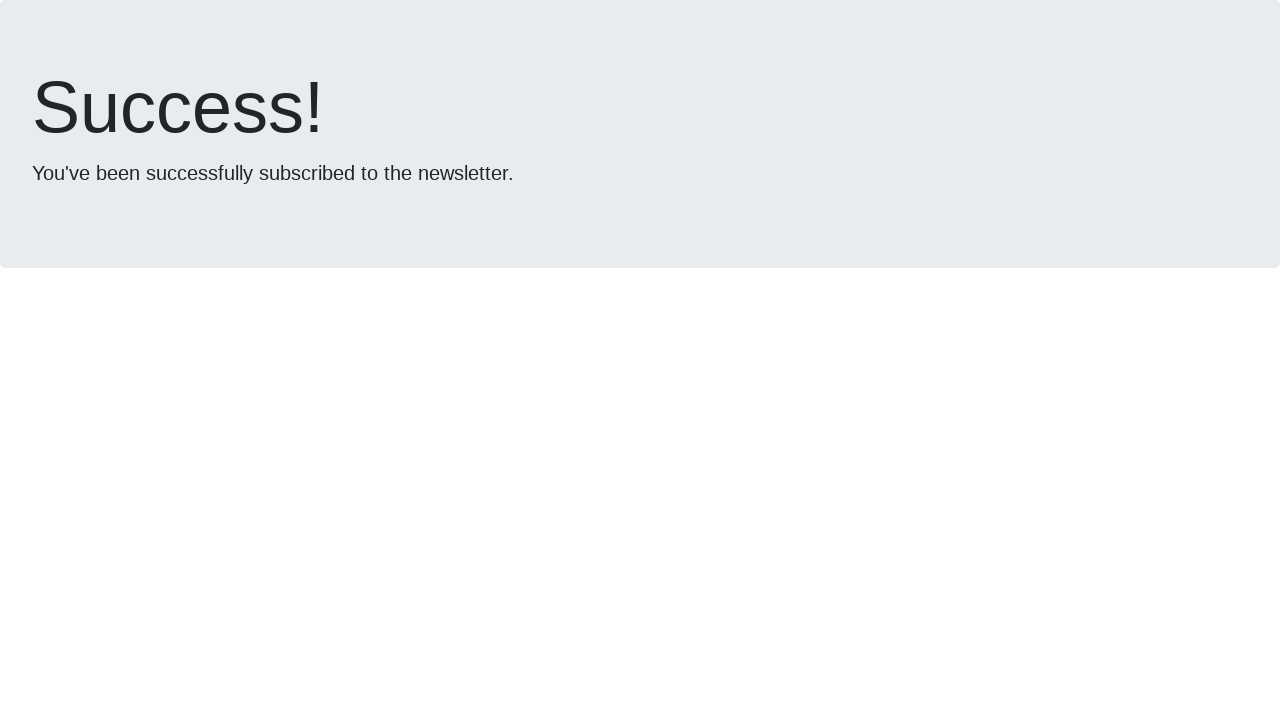

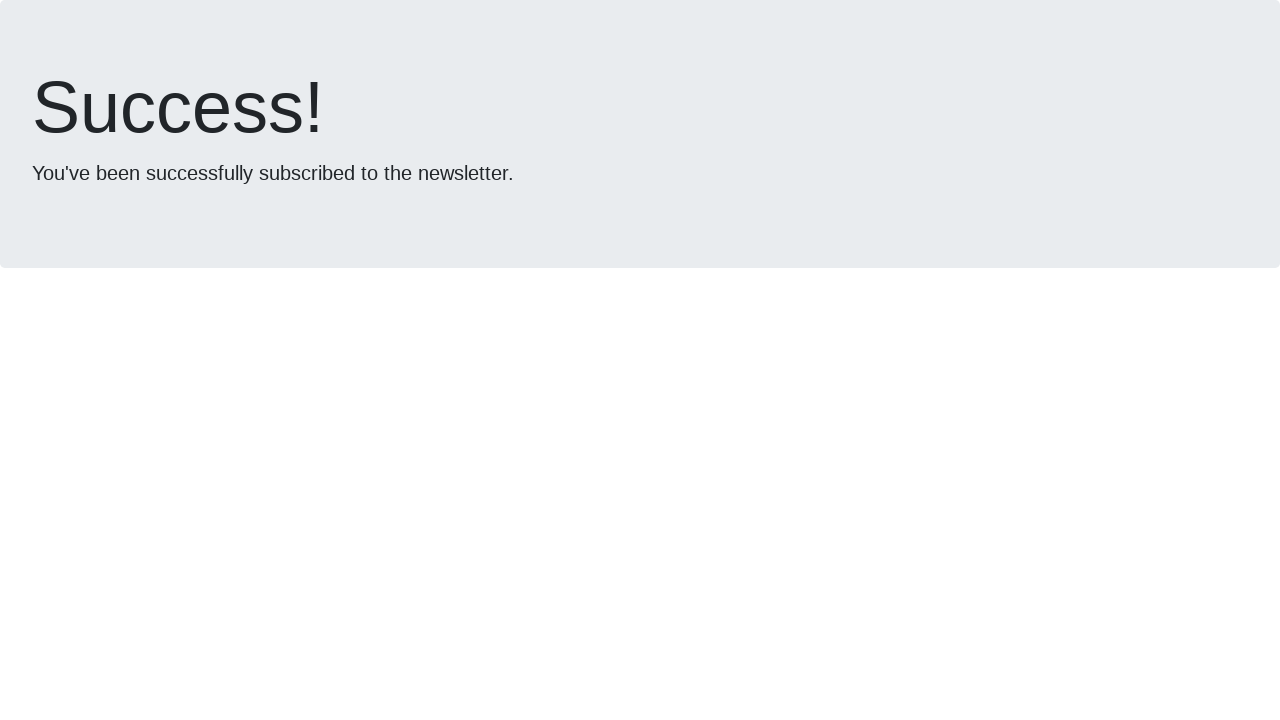